Fills out a demo request form on OrangeHRM website by entering name, email, and selecting country from dropdown

Starting URL: https://www.orangehrm.com/en/book-a-free-demo/

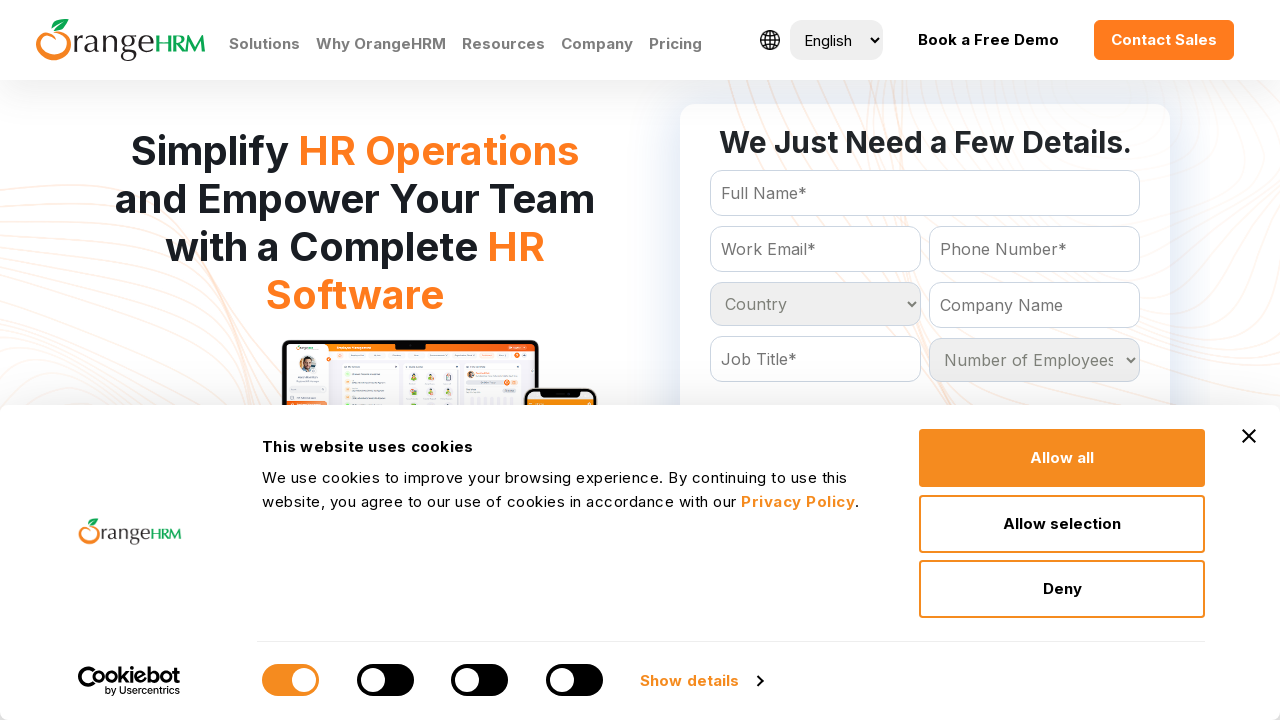

Filled full name field with 'Sujana' on #Form_getForm_FullName
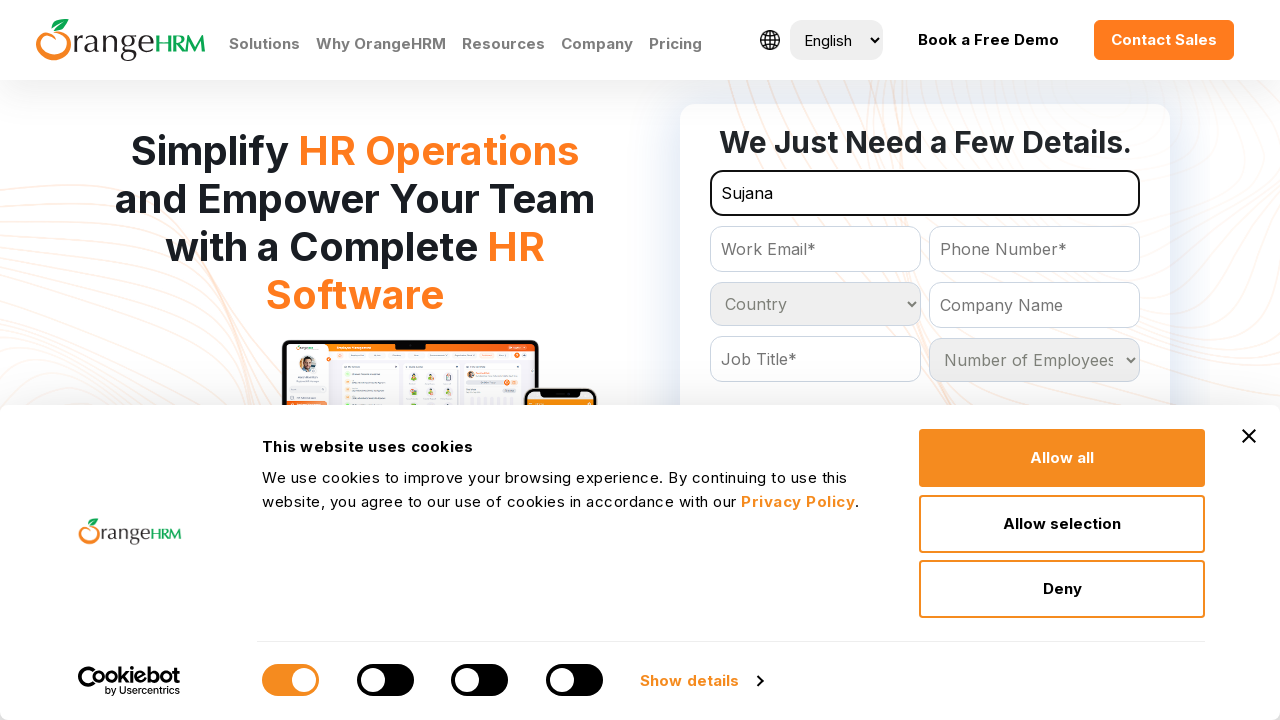

Filled full name field with 'test' on #Form_getForm_FullName
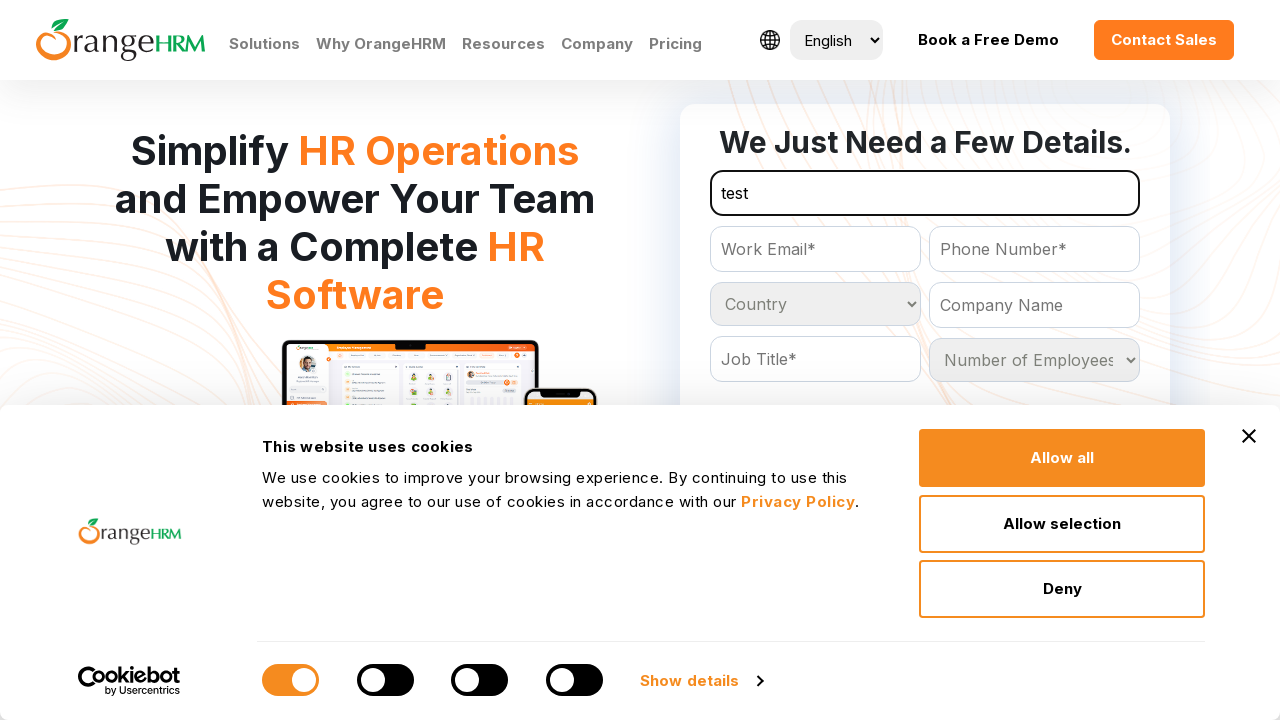

Filled email field with 'suajana@test.com' on #Form_getForm_Email
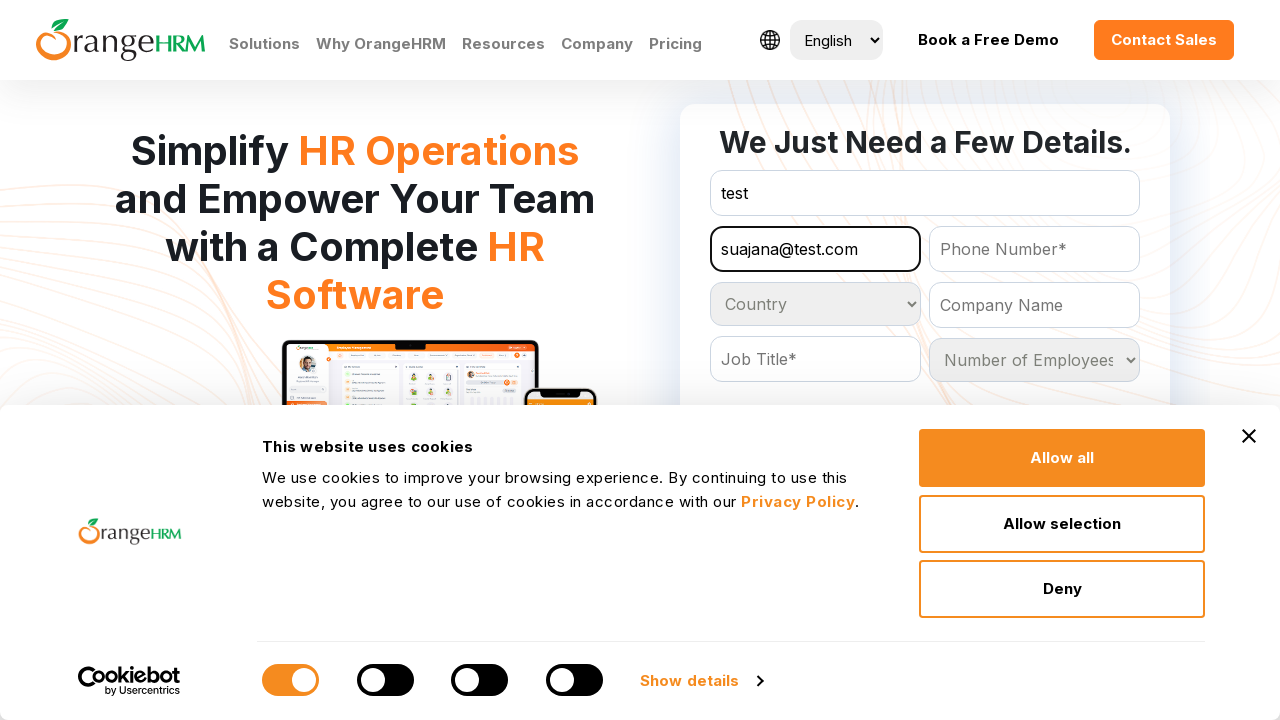

Selected 'India' from country dropdown on #Form_getForm_Country
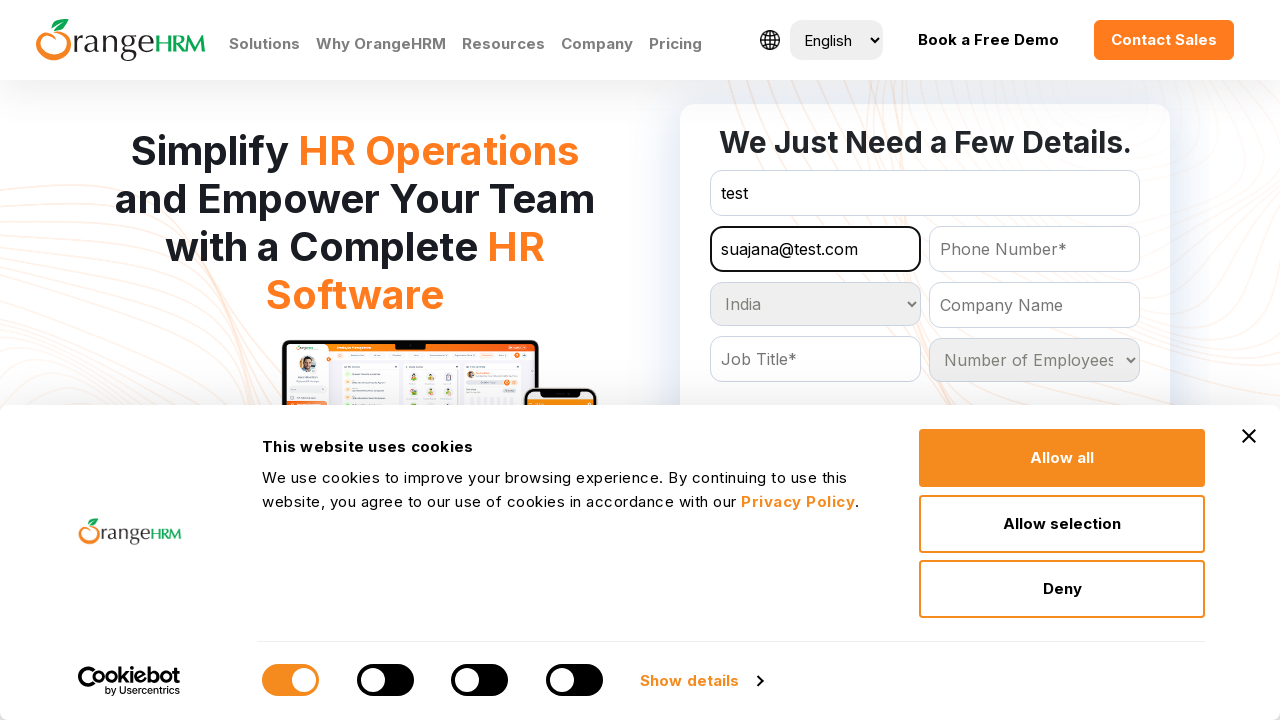

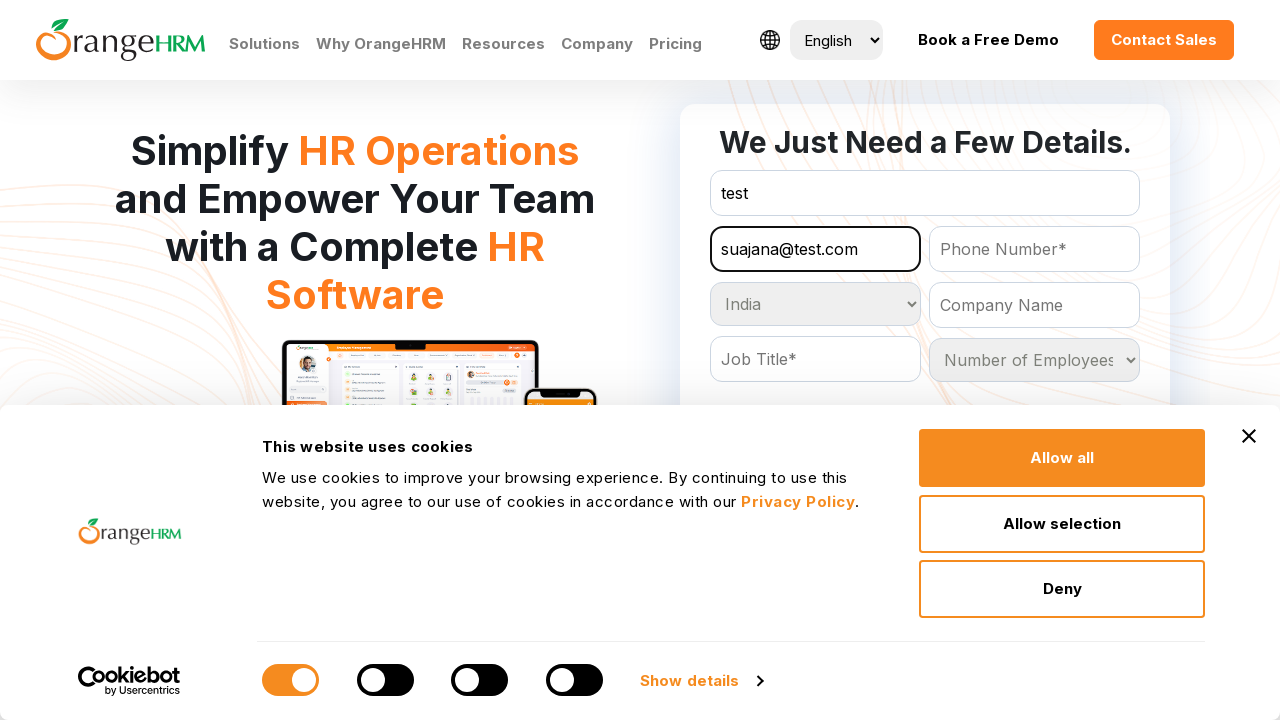